Tests JavaScript alert handling by clicking a button that triggers a JS alert and then accepting the alert dialog

Starting URL: http://the-internet.herokuapp.com/javascript_alerts

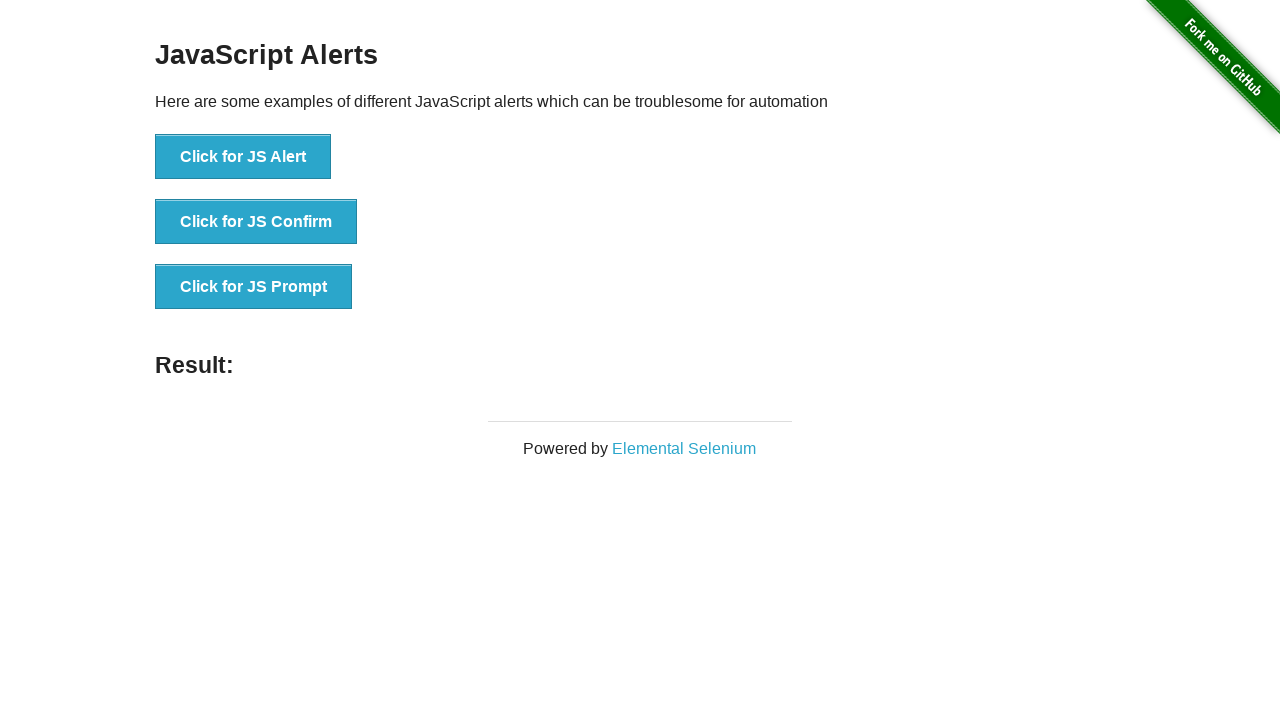

Clicked the button that triggers the JS alert at (243, 157) on .example > ul:nth-child(3) > li:nth-child(1) > button:nth-child(1)
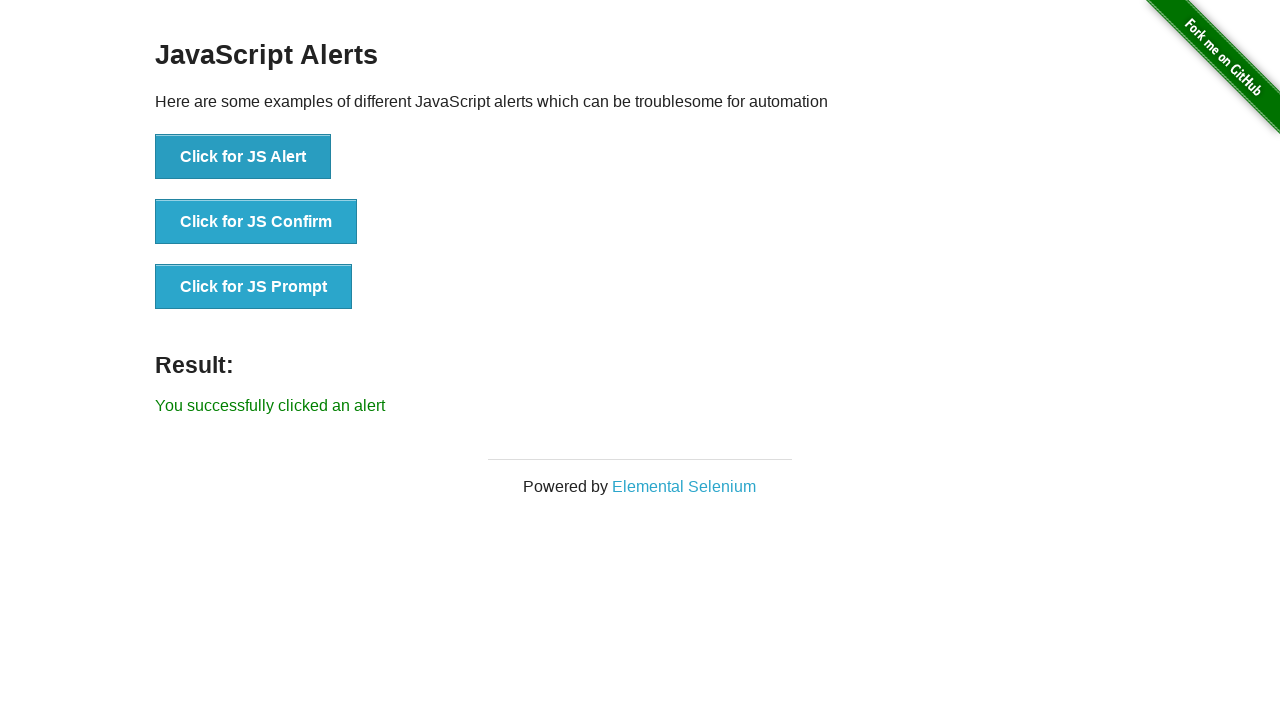

Set up dialog handler to accept alerts
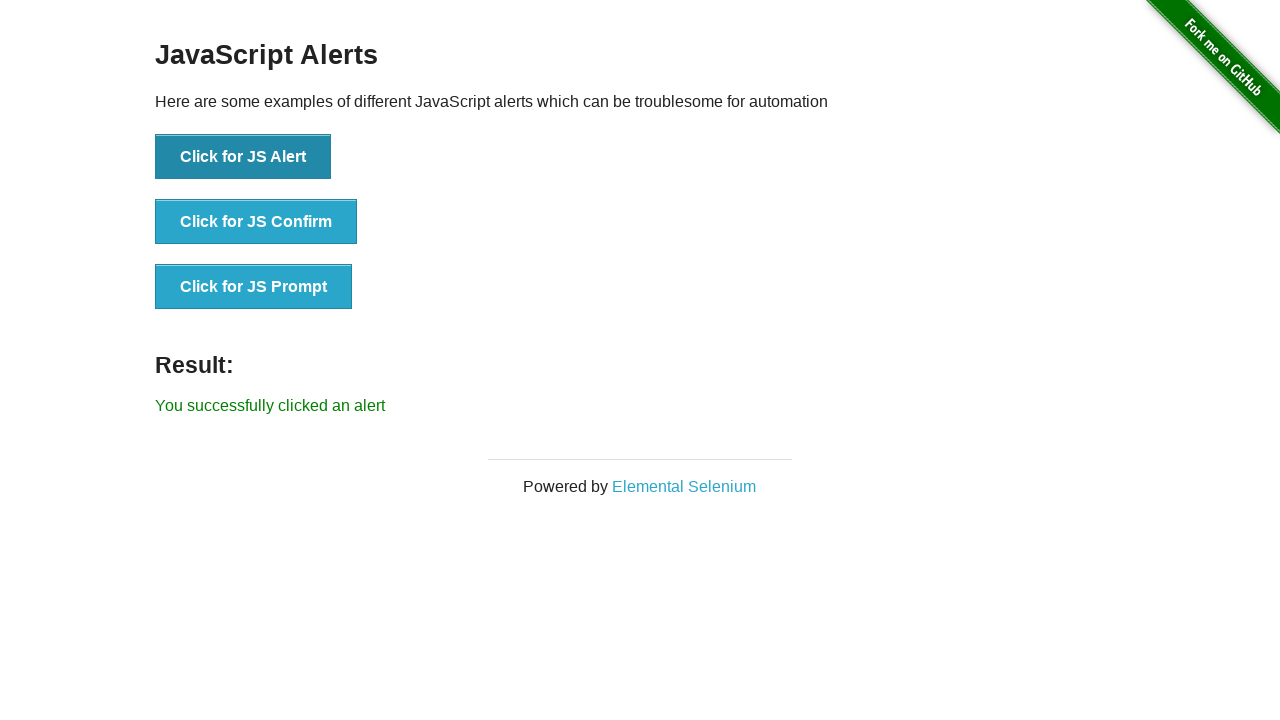

Set up one-time dialog handler to accept the alert
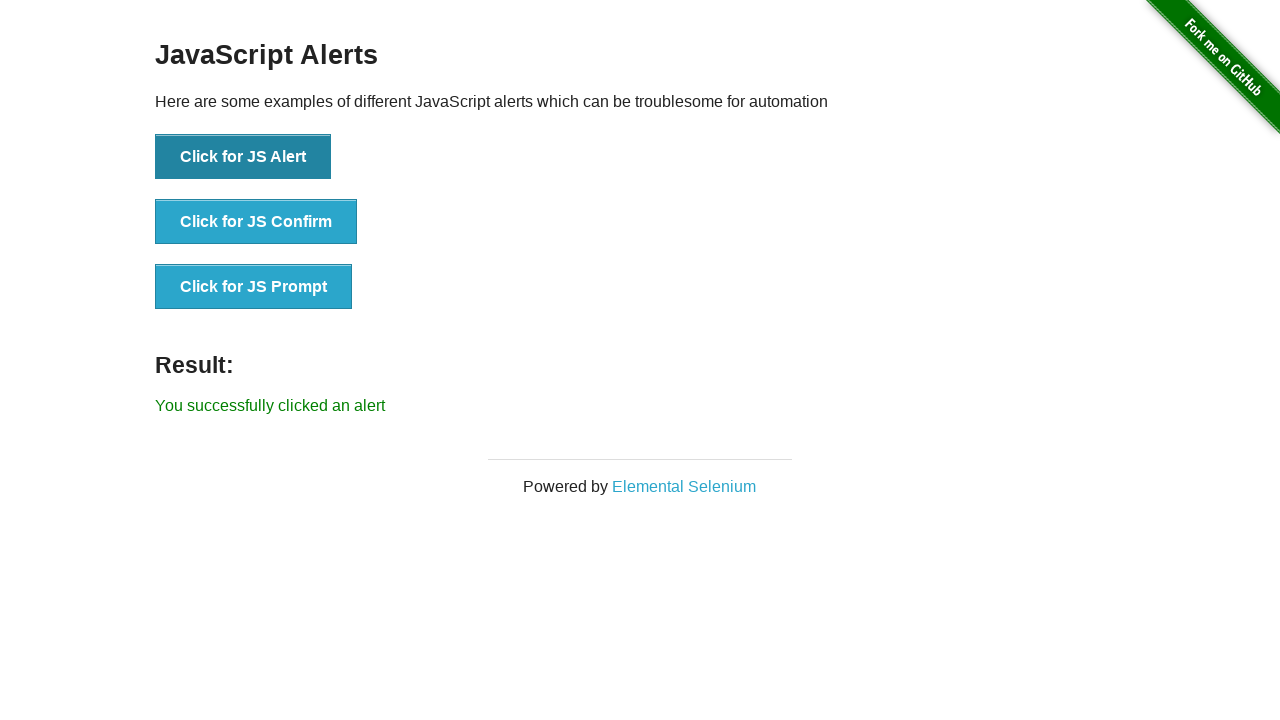

Clicked the JS alert button and accepted the alert dialog at (243, 157) on button[onclick='jsAlert()']
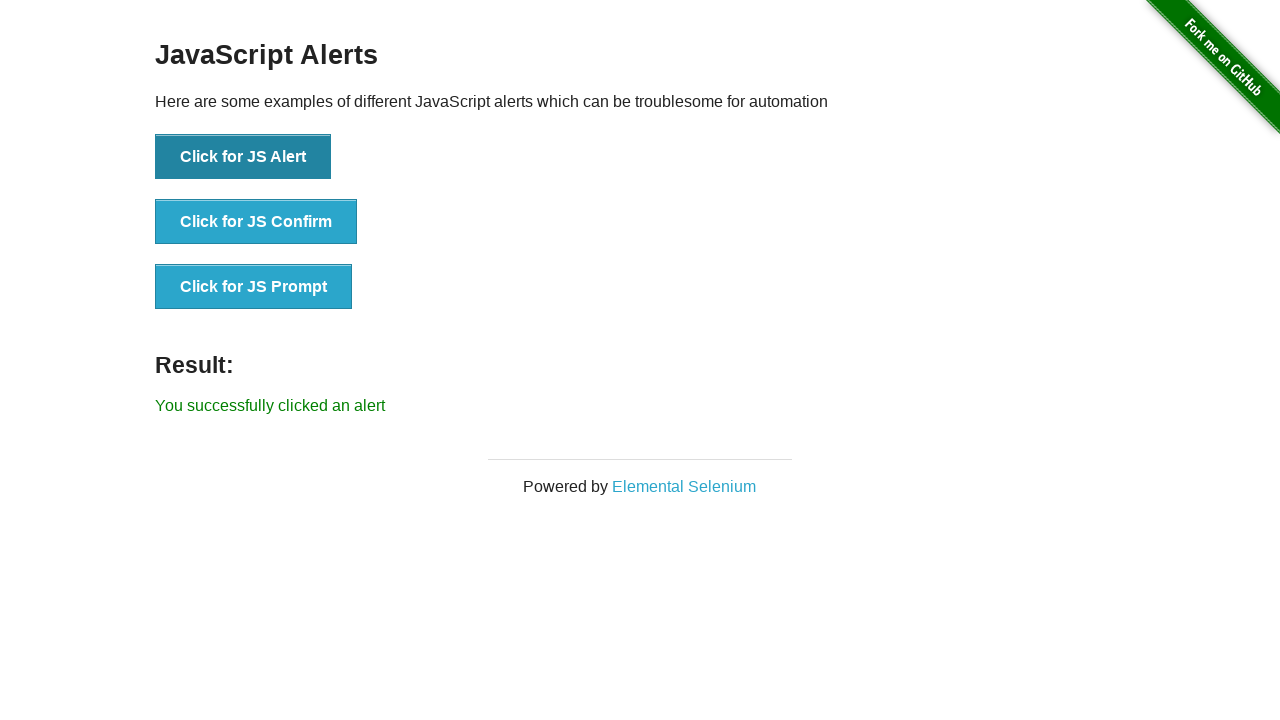

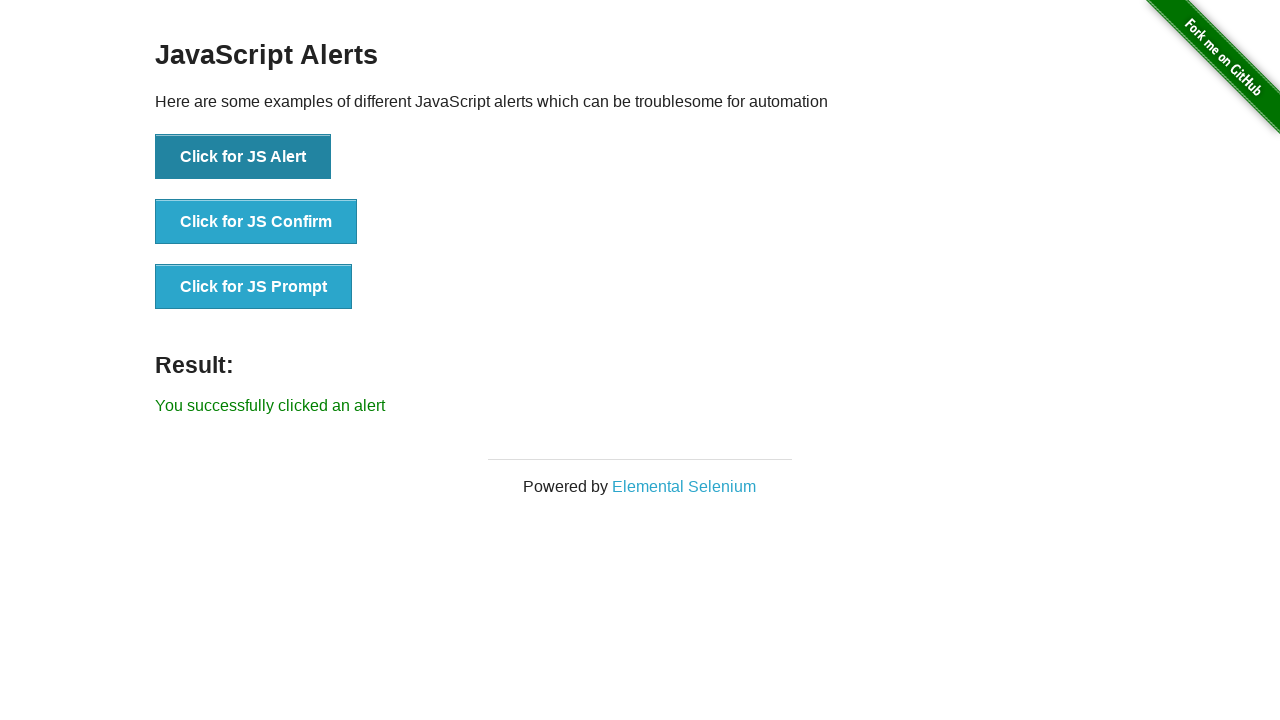